Tests adding todo items to the list by filling the input and pressing Enter, then verifying the items appear correctly

Starting URL: https://demo.playwright.dev/todomvc

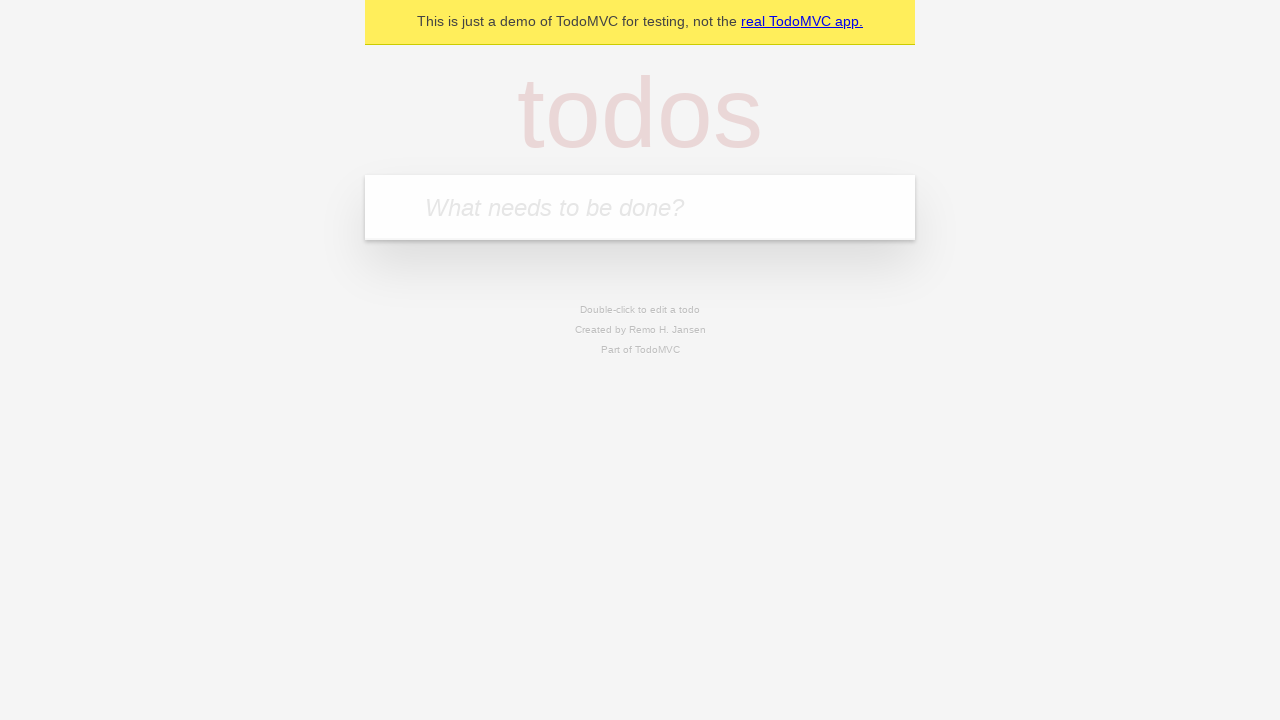

Filled todo input with 'buy some cheese' on internal:attr=[placeholder="What needs to be done?"i]
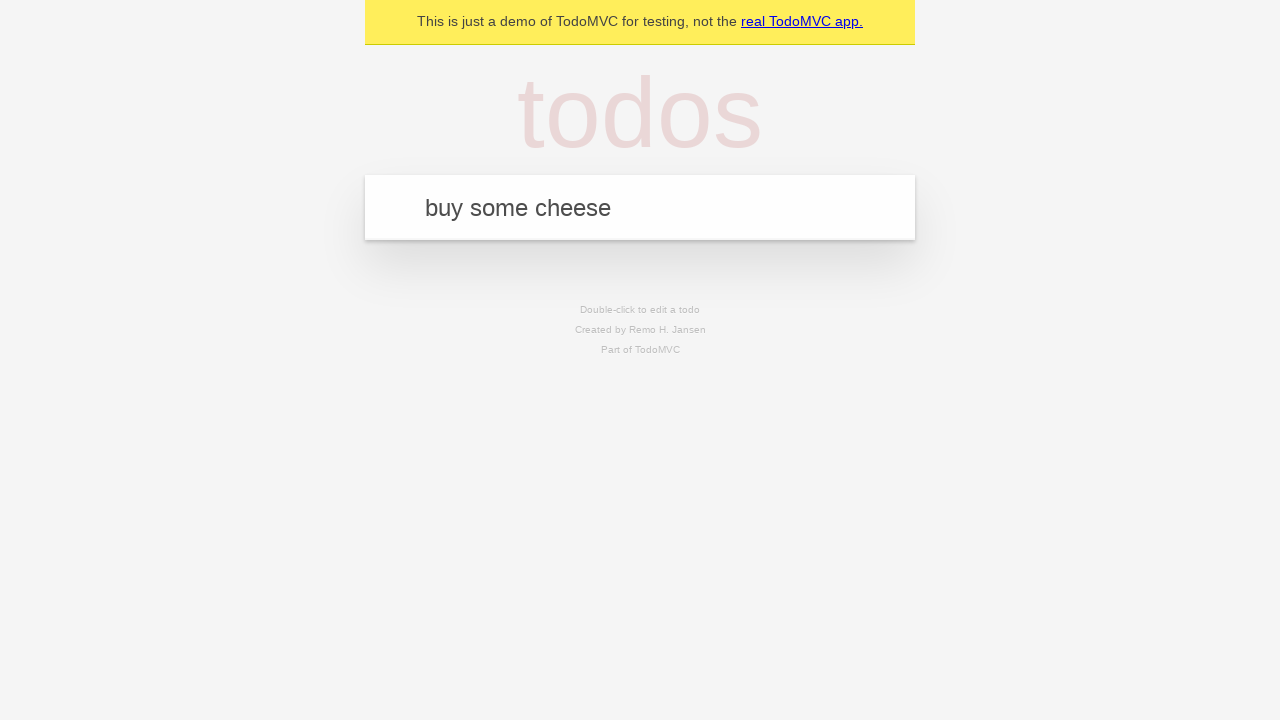

Pressed Enter to add first todo item on internal:attr=[placeholder="What needs to be done?"i]
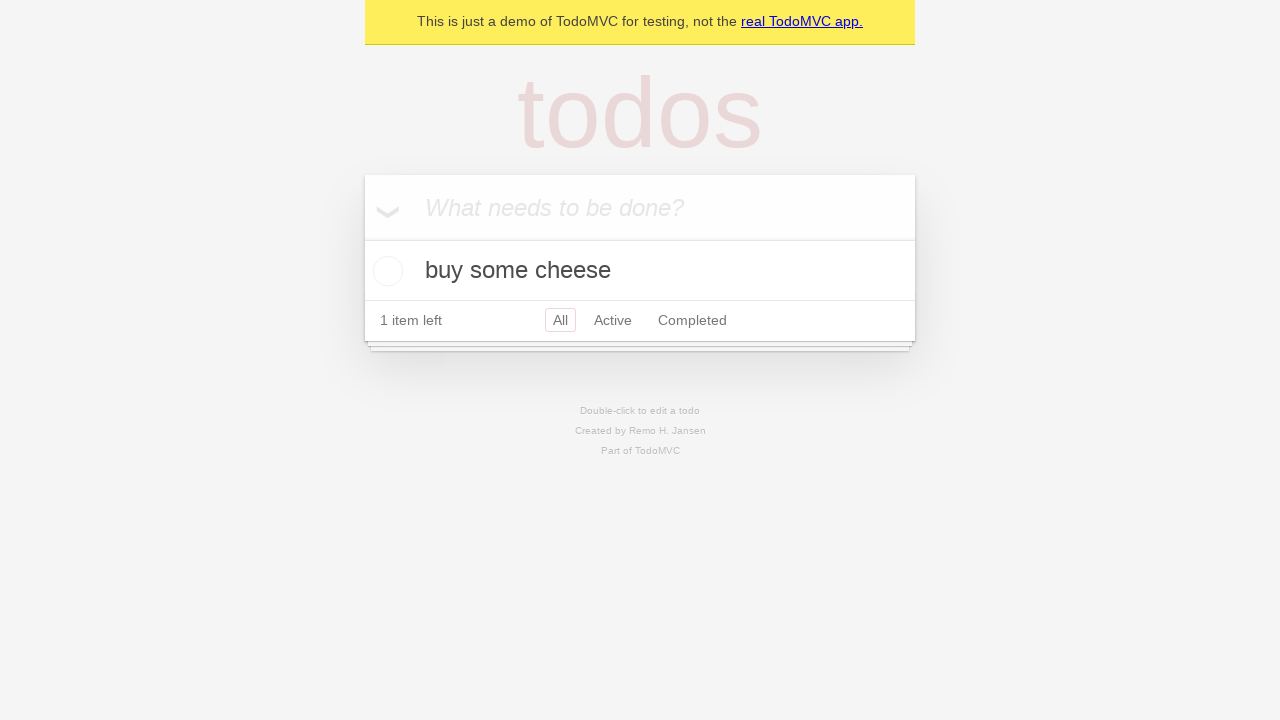

First todo item appeared in the list
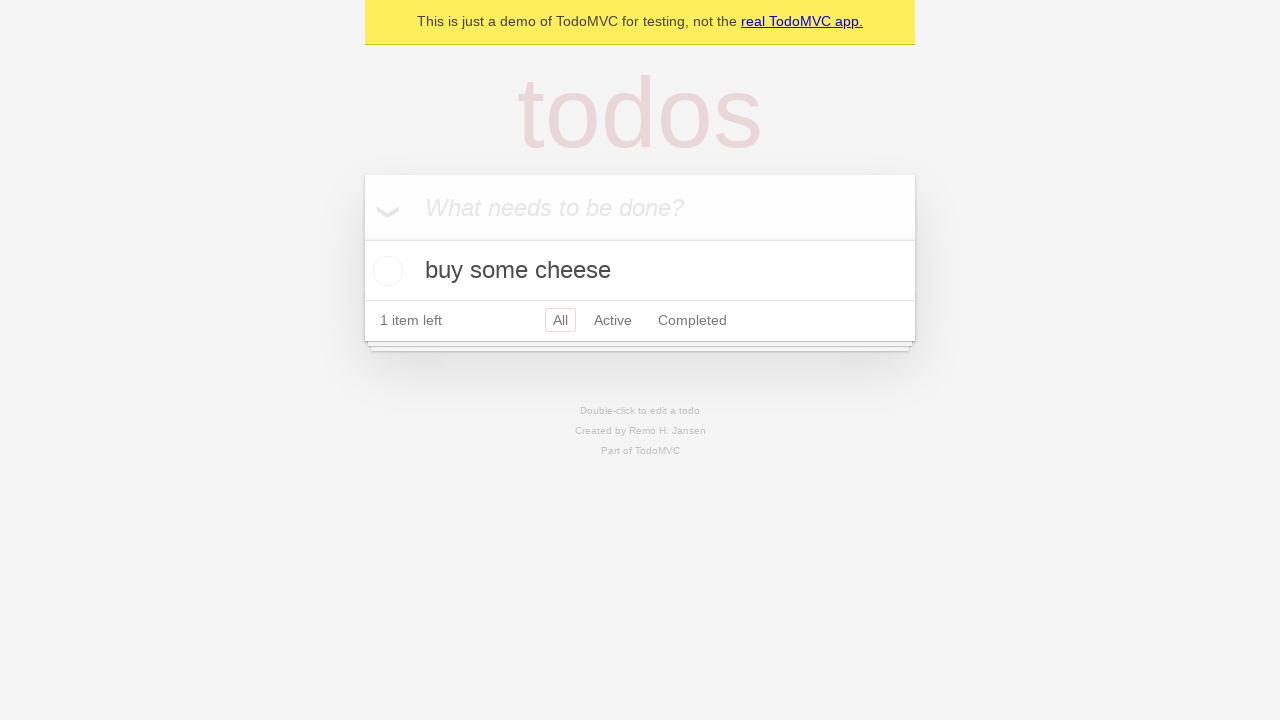

Filled todo input with 'feed the cat' on internal:attr=[placeholder="What needs to be done?"i]
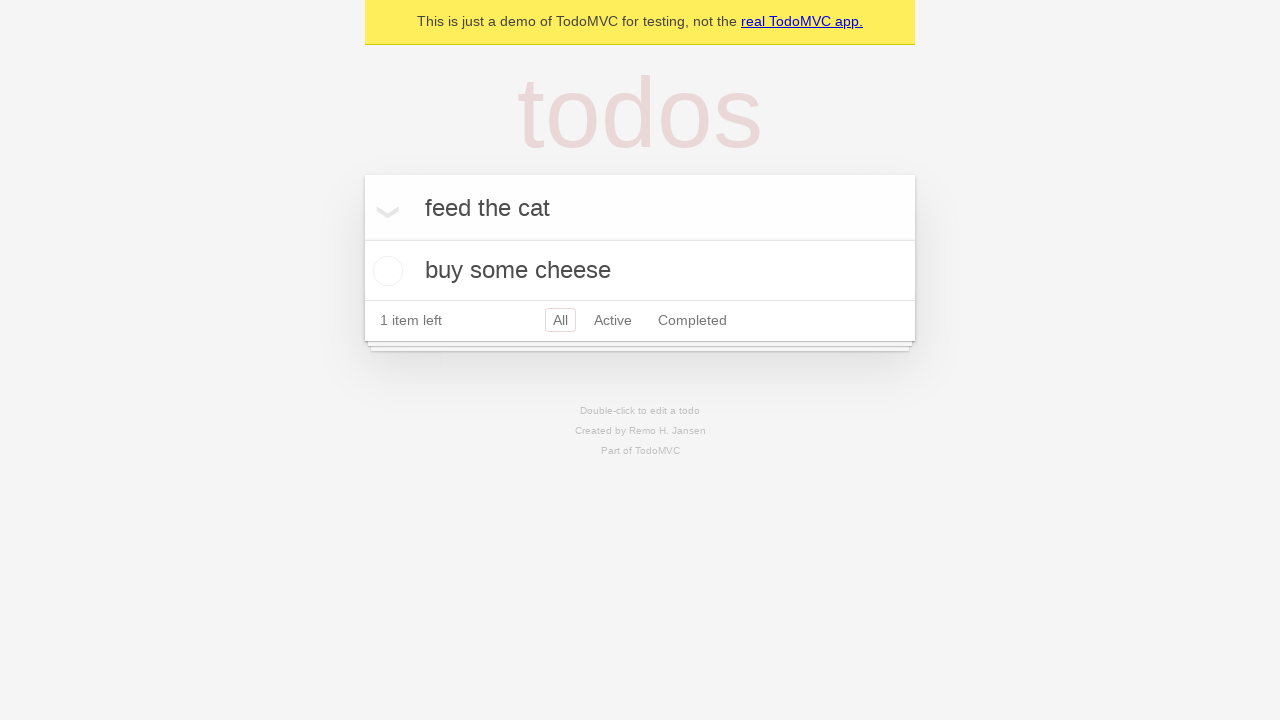

Pressed Enter to add second todo item on internal:attr=[placeholder="What needs to be done?"i]
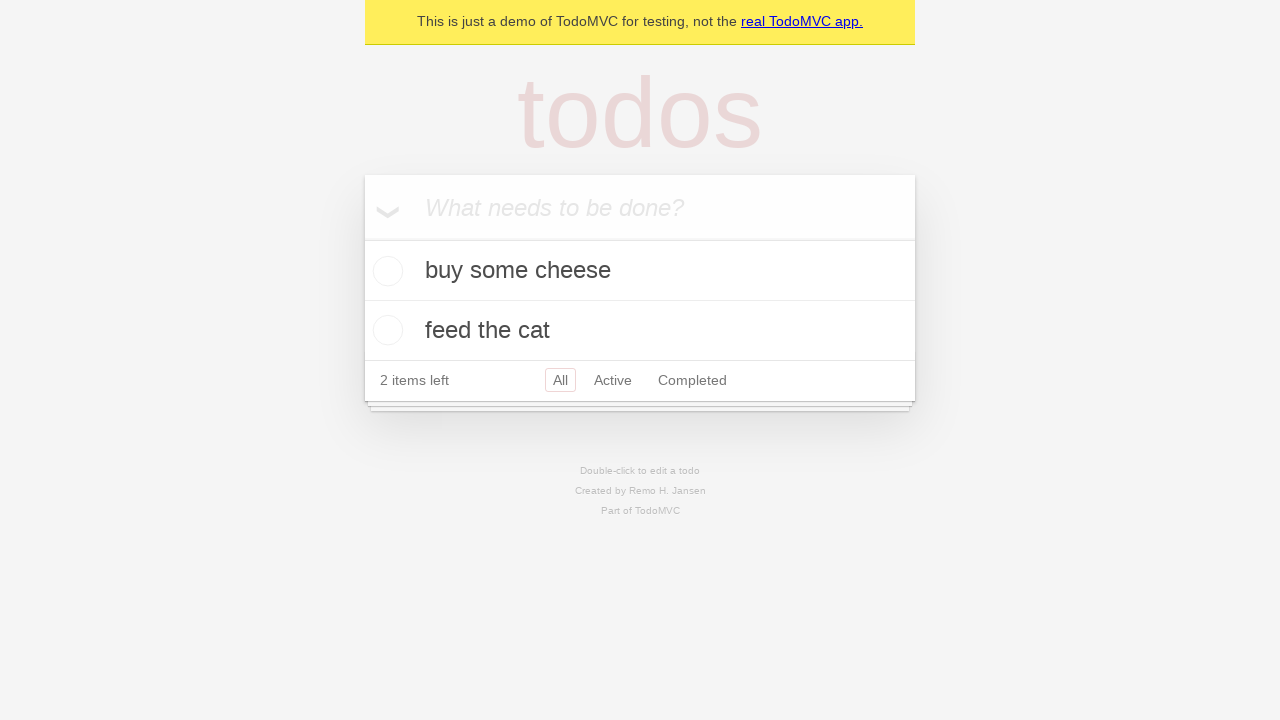

Both todo items are now visible in the list
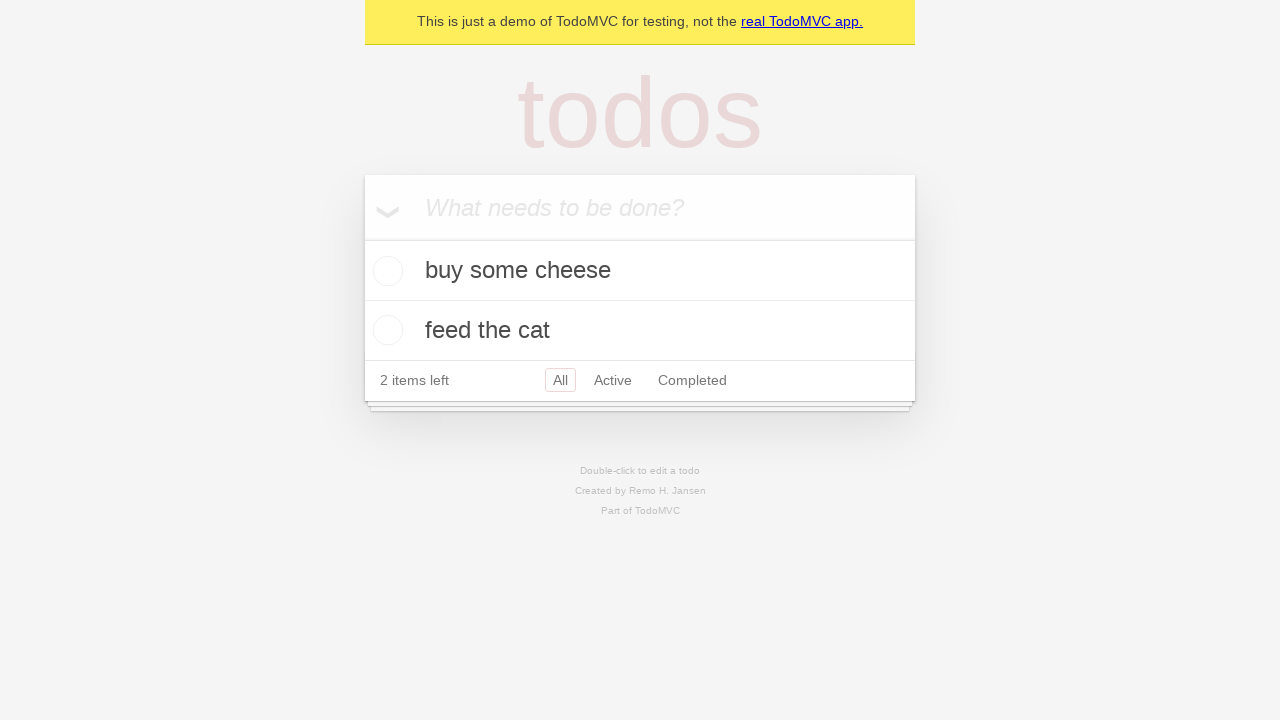

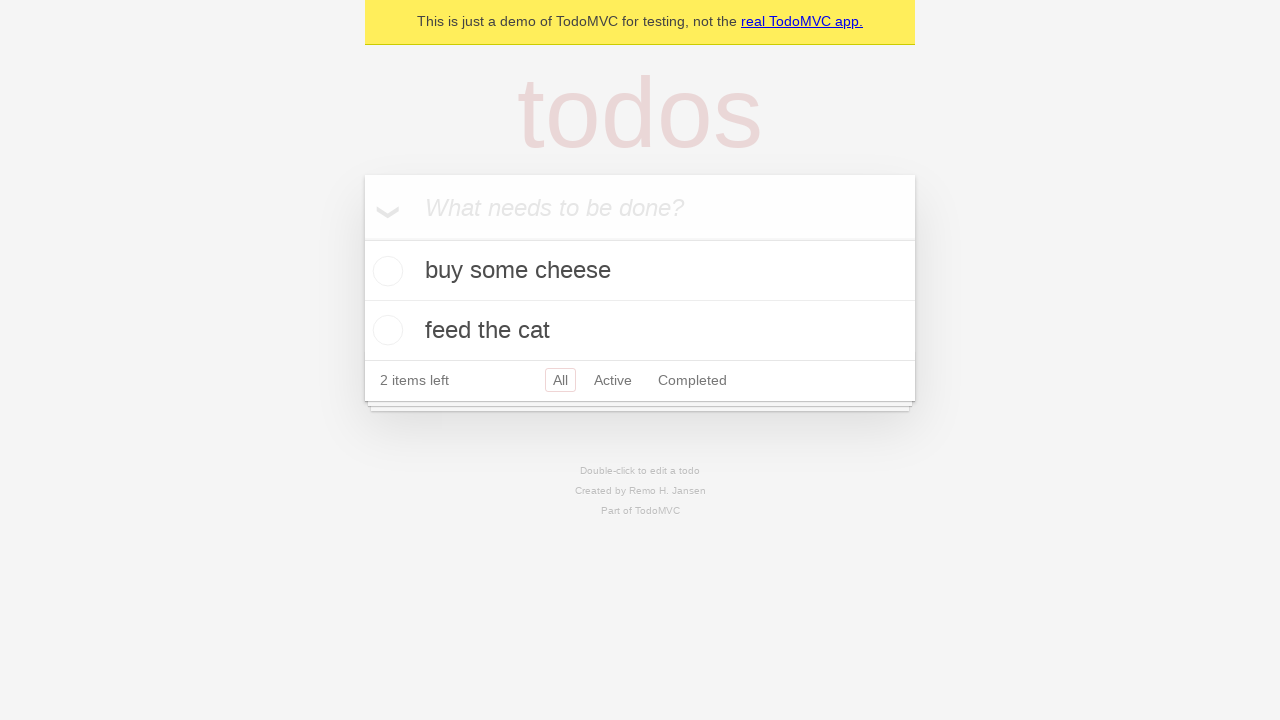